Tests sending a keyboard key (TAB) using keyboard actions without targeting a specific element first, then verifies the result

Starting URL: http://the-internet.herokuapp.com/key_presses

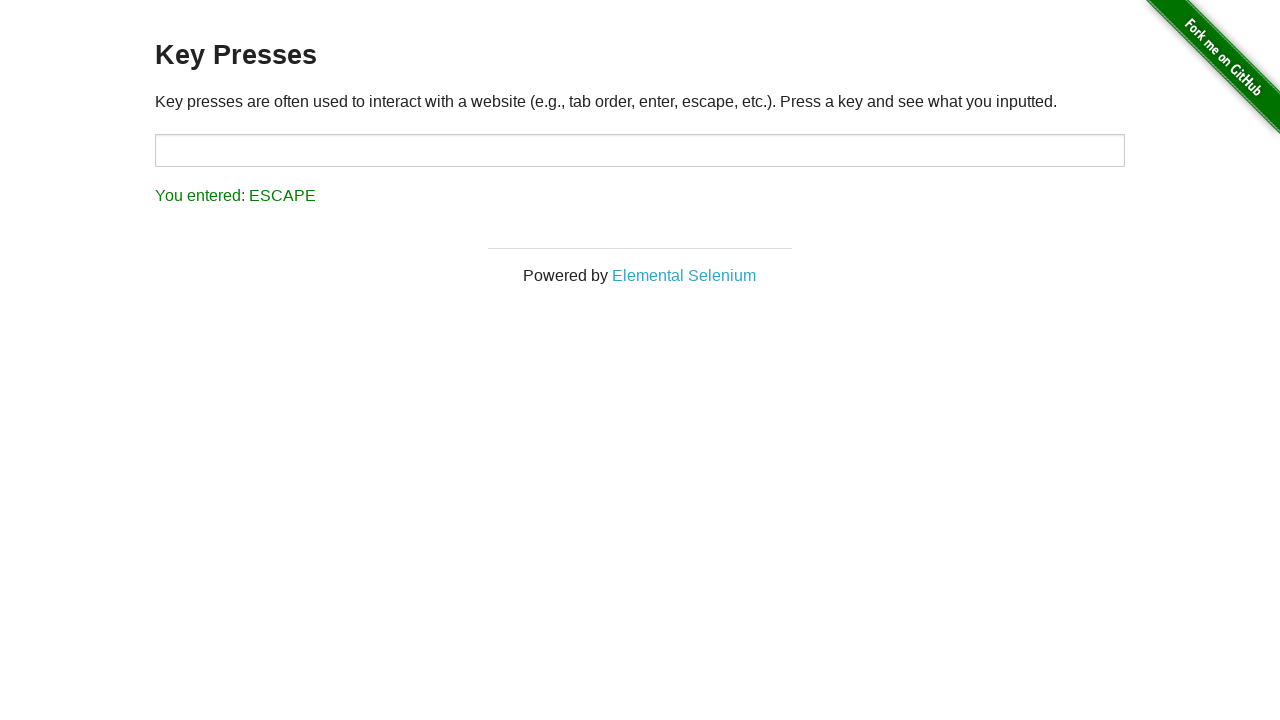

Pressed TAB key using keyboard action
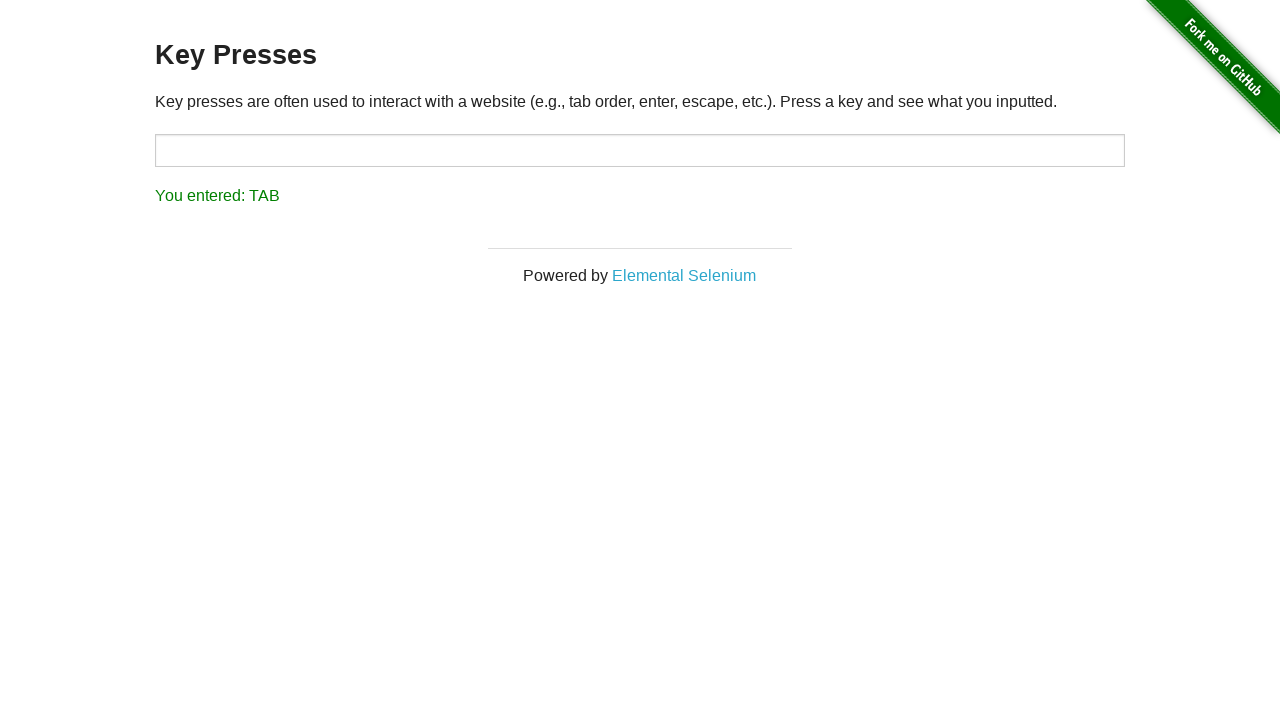

Result element appeared on page
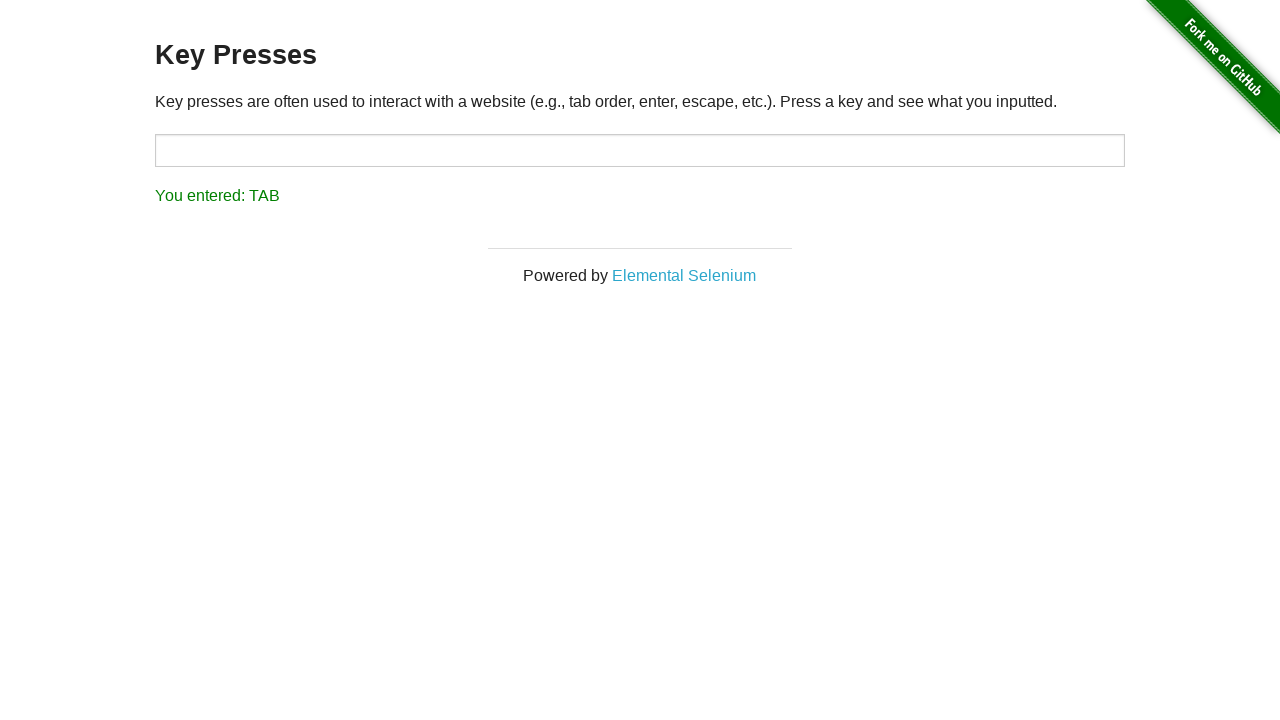

Retrieved result text content
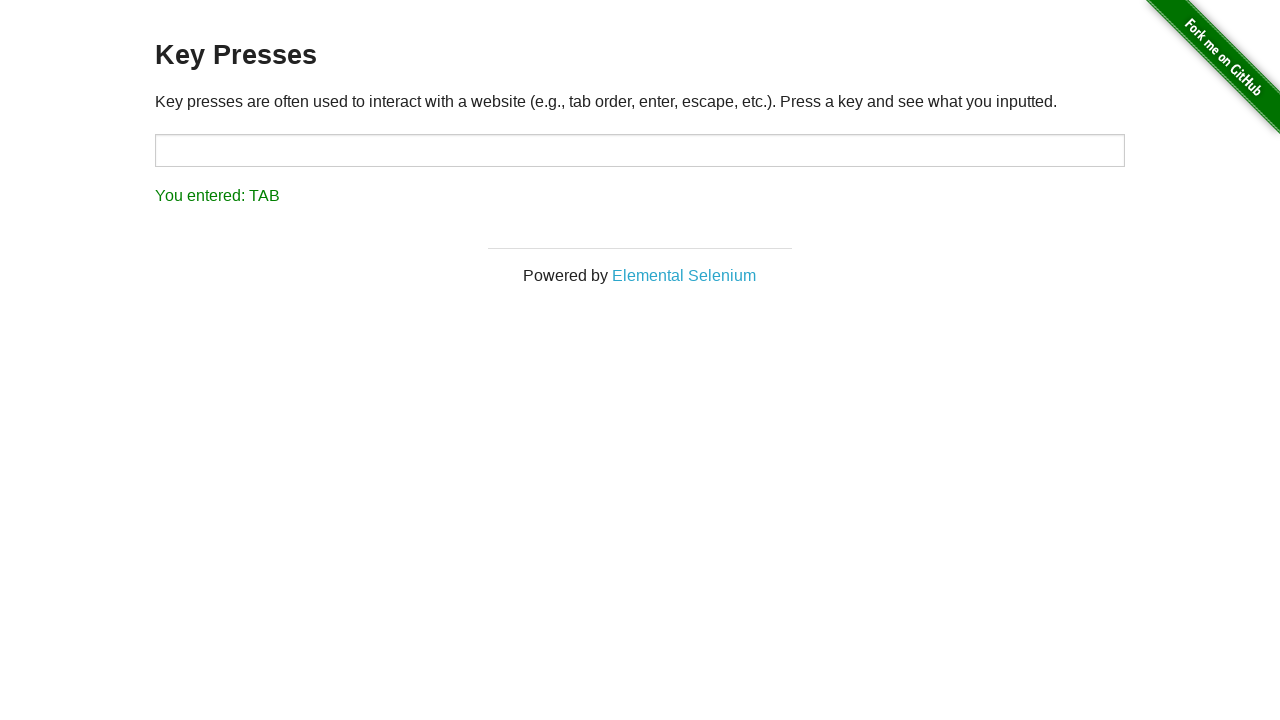

Verified result text matches expected value 'You entered: TAB'
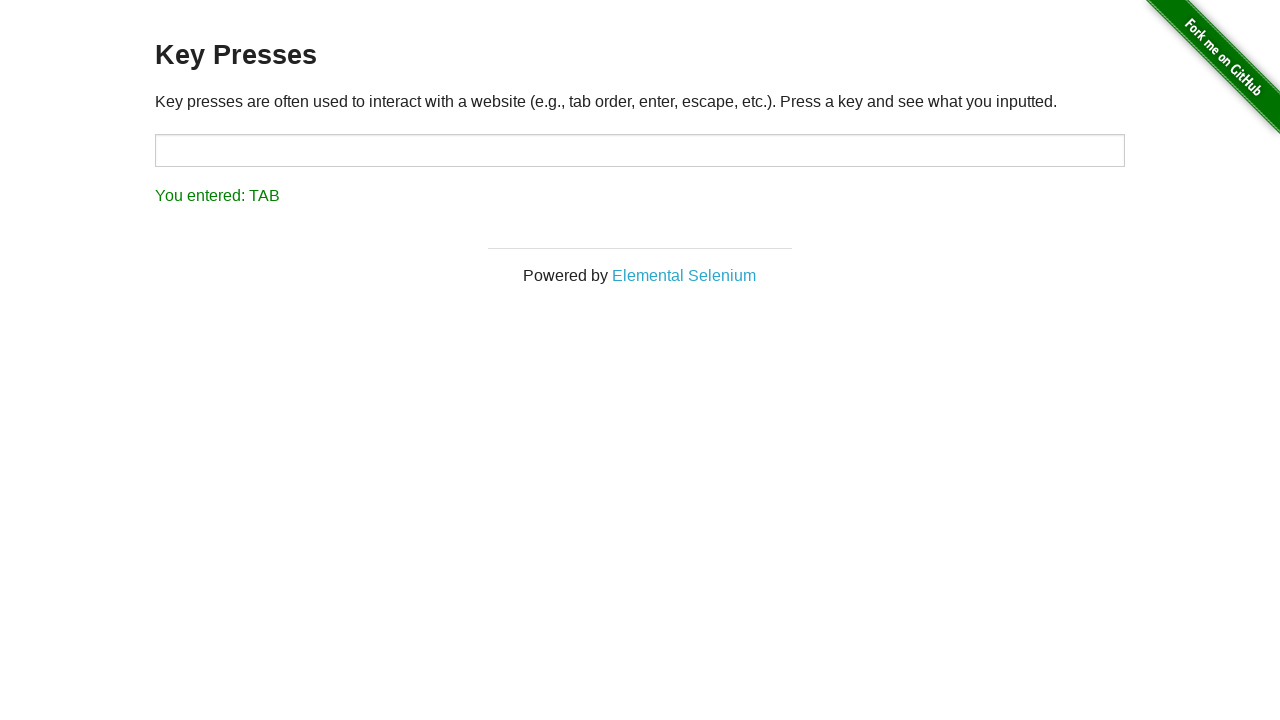

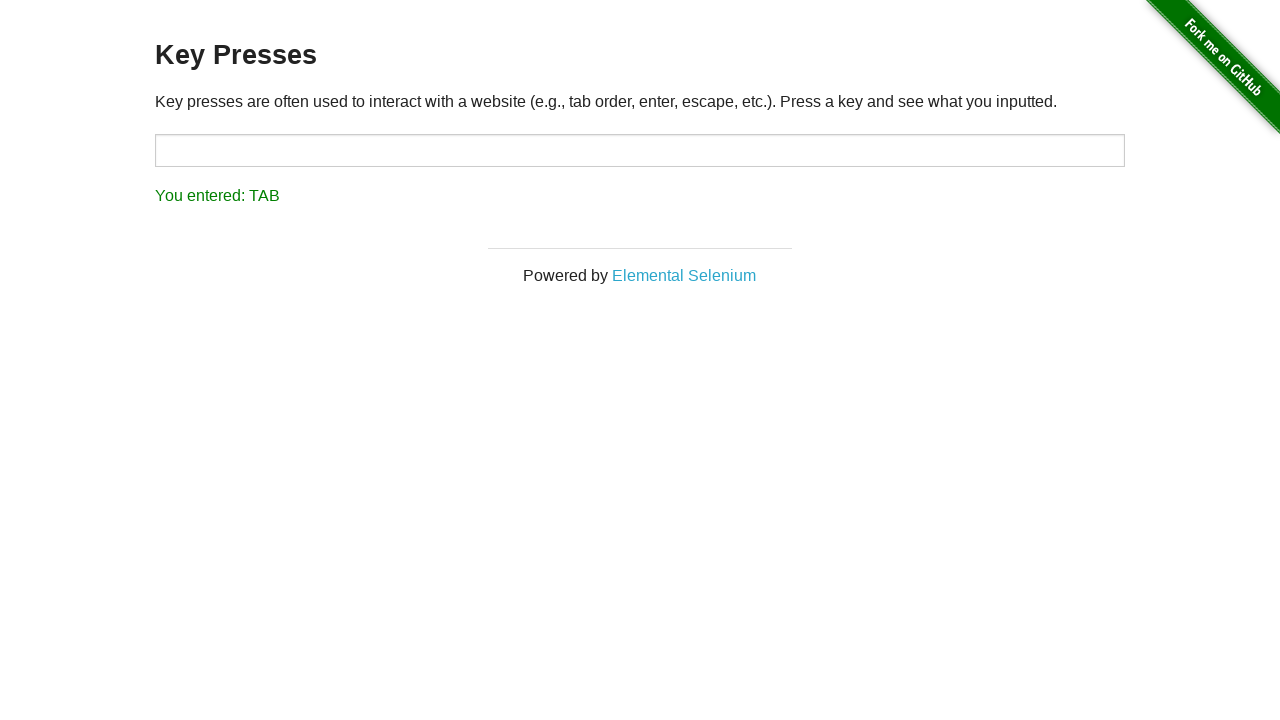